Tests a verification button by clicking it and checking for a success message

Starting URL: http://suninjuly.github.io/wait1.html

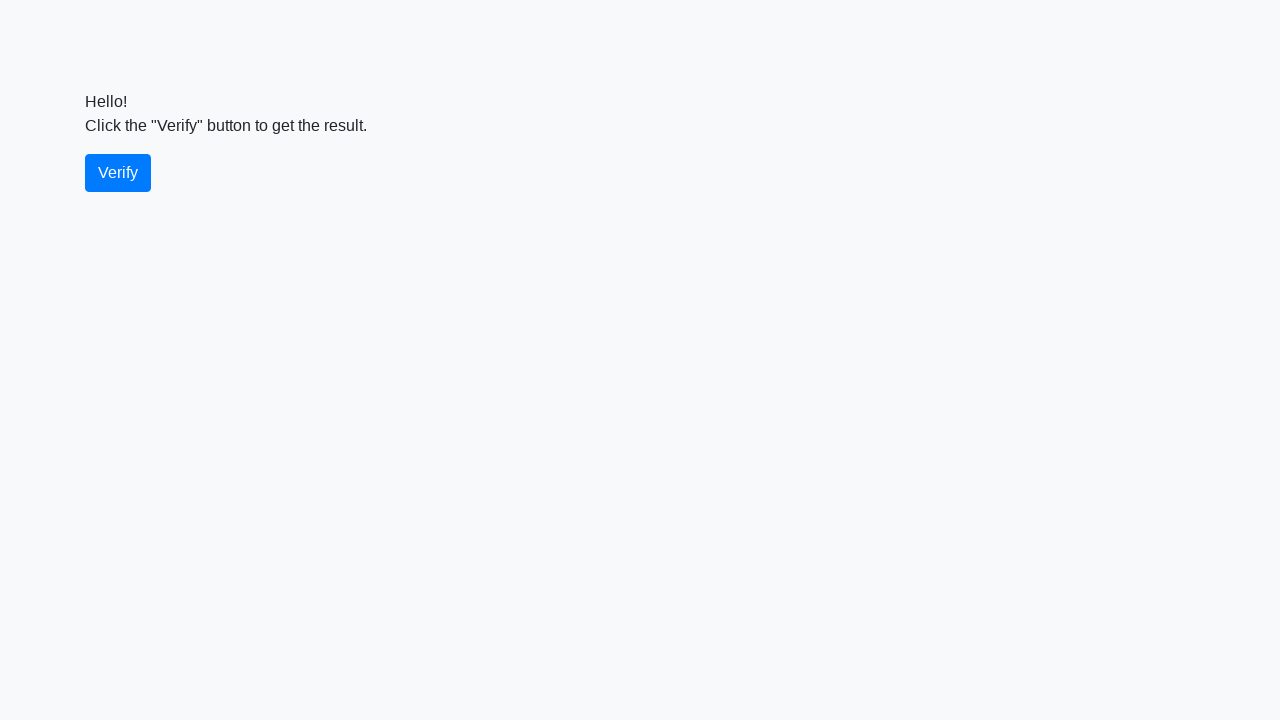

Navigated to verification test page
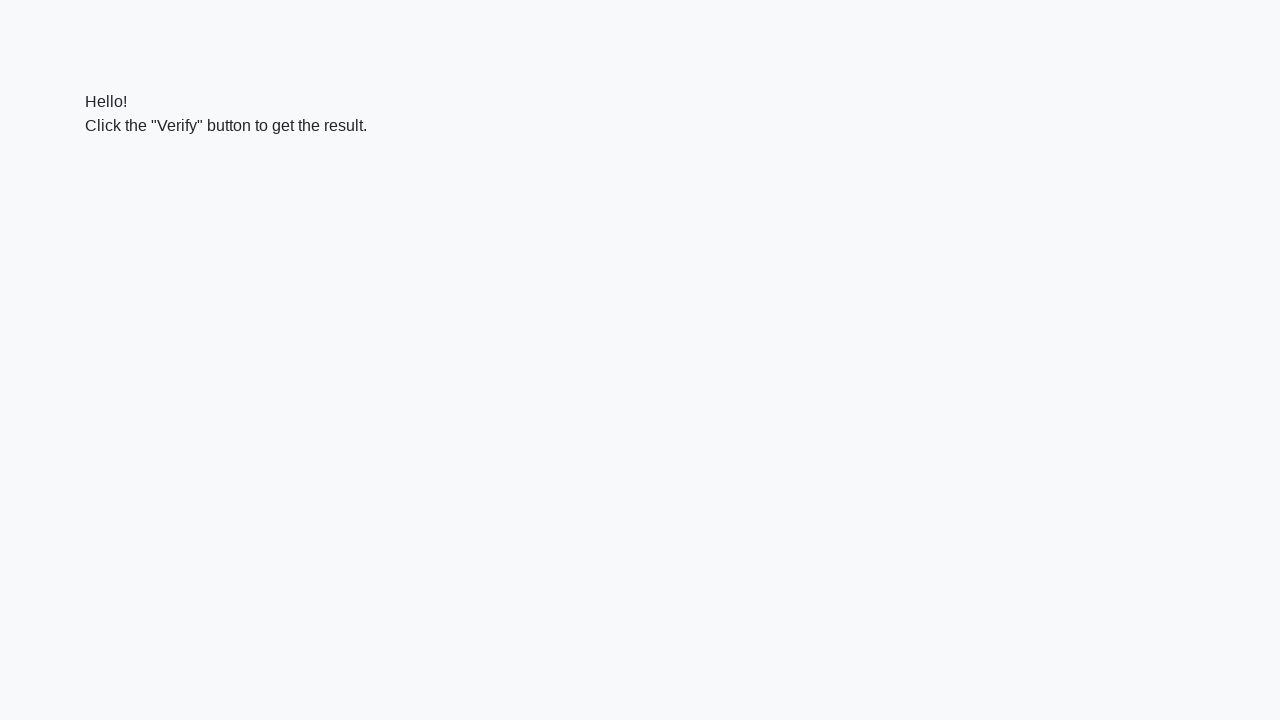

Clicked the verify button at (118, 173) on #verify
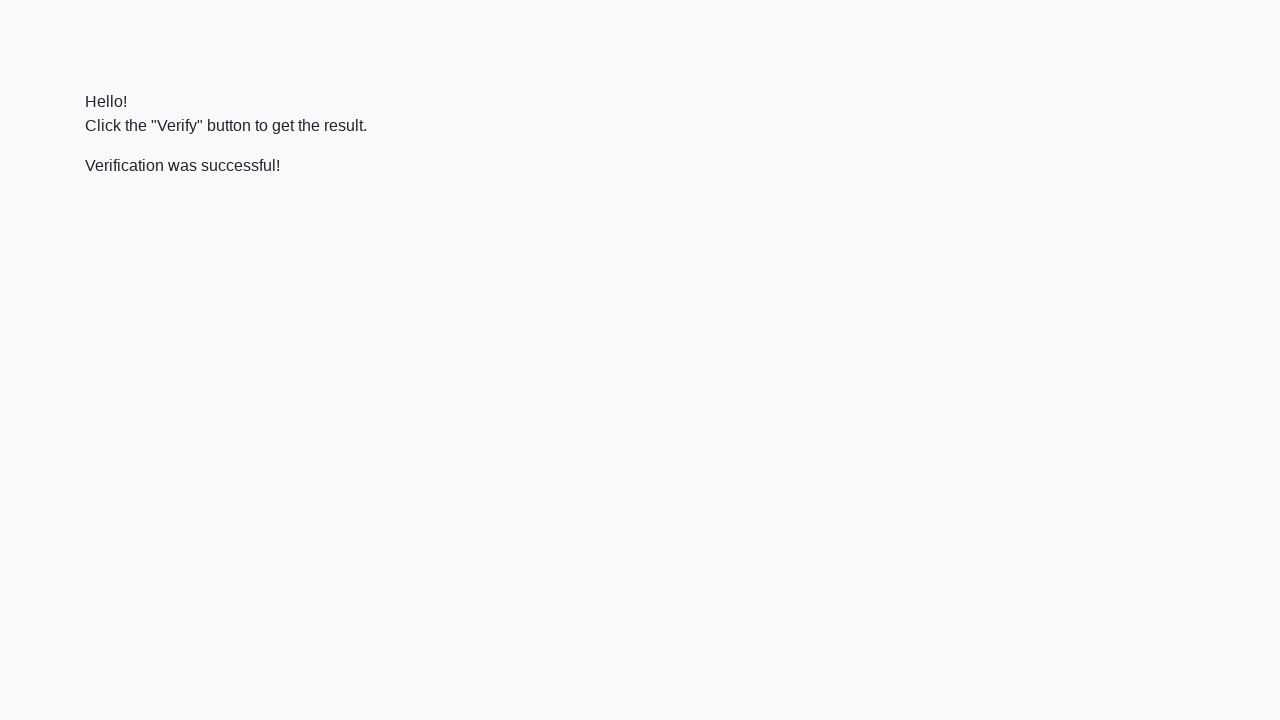

Success message appeared
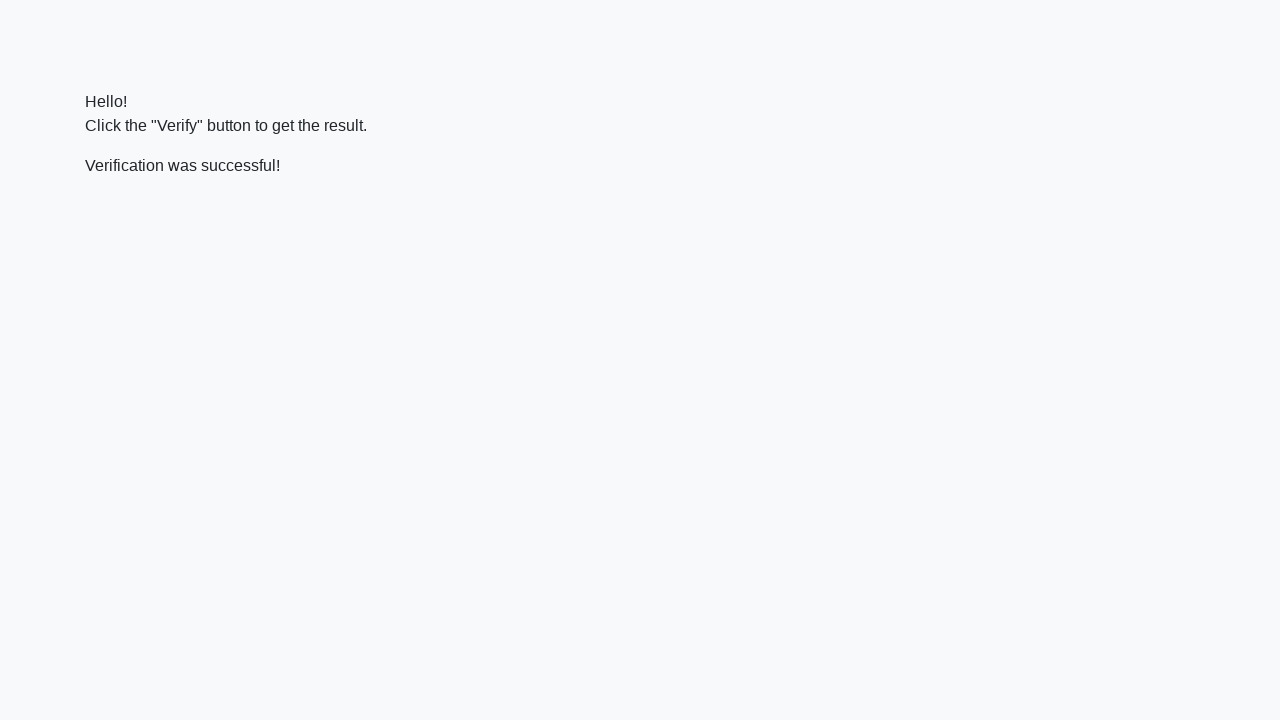

Verified success message contains 'successful' text
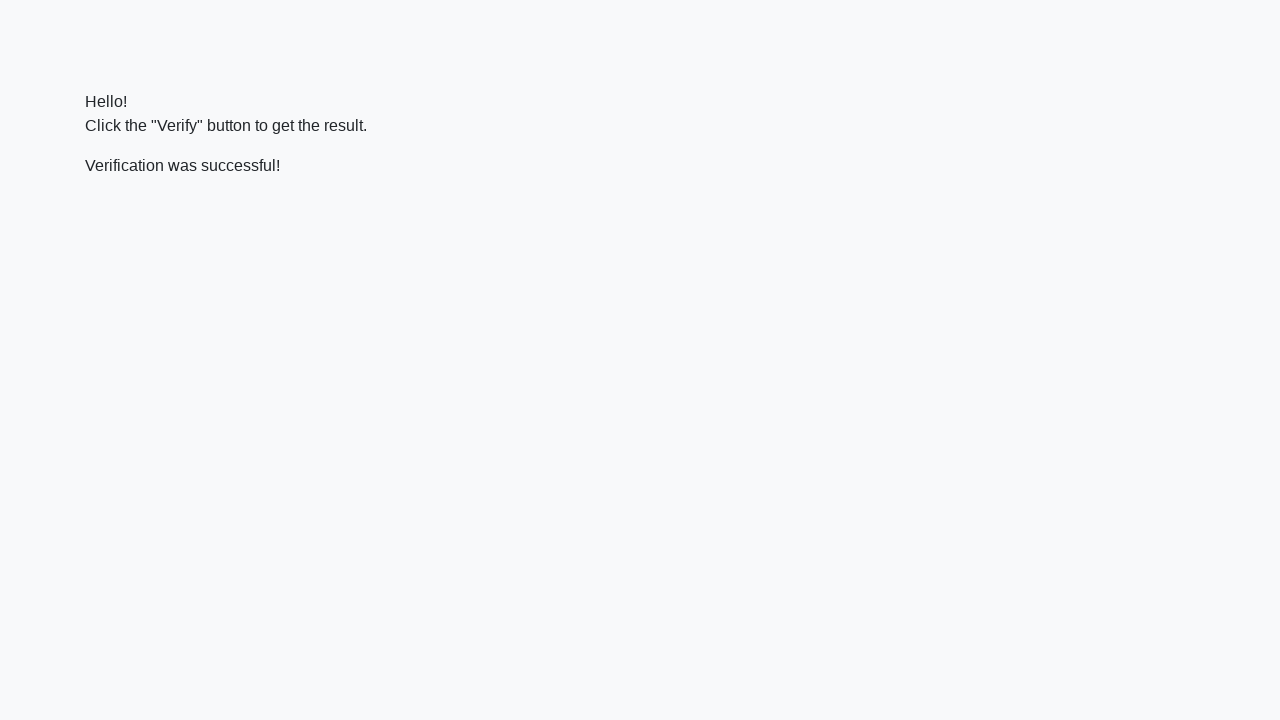

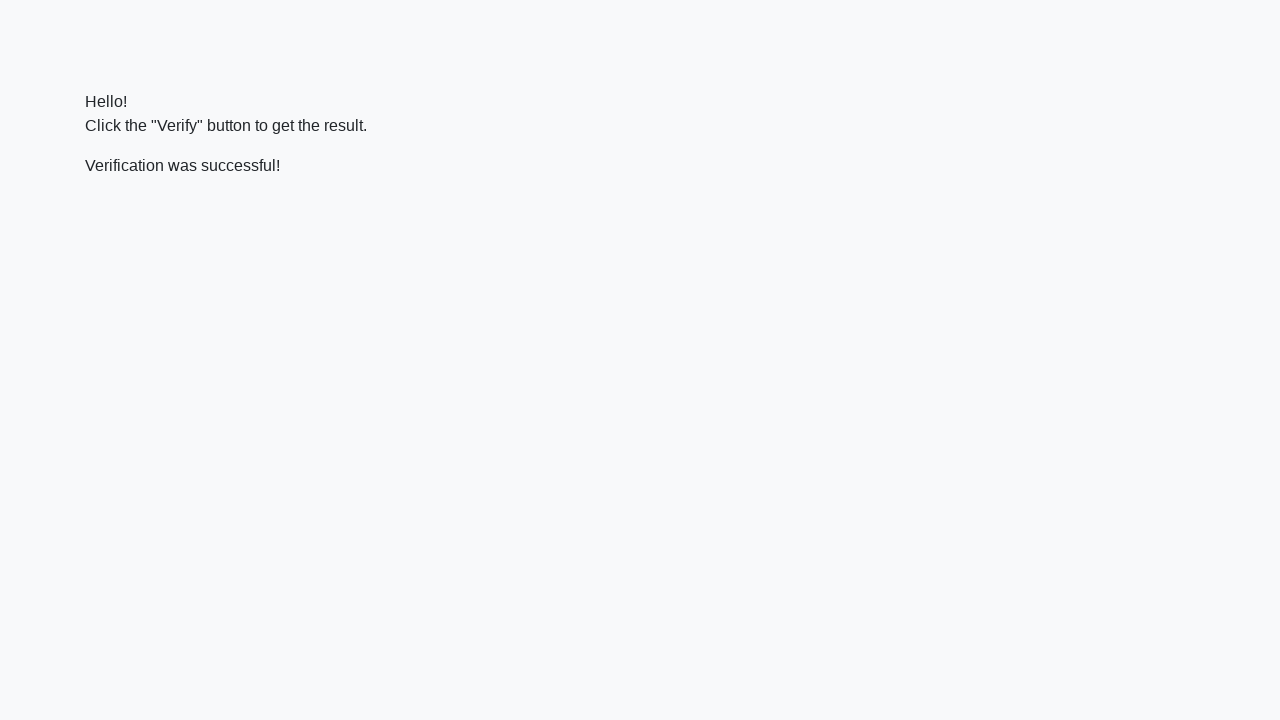